Searches for jobs on a job board, filters by full-time positions, and applies to a job

Starting URL: https://alchemy.hguy.co/jobs/

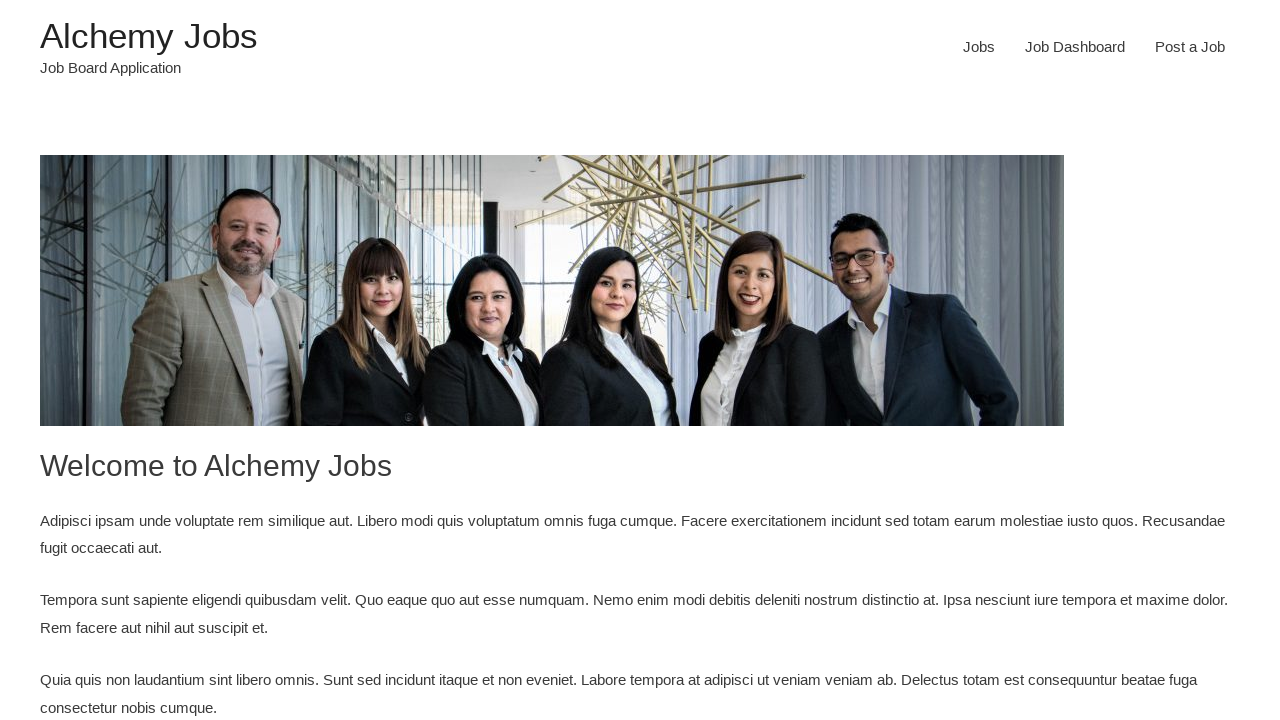

Clicked on Jobs page link at (979, 47) on a[href='https://alchemy.hguy.co/jobs/jobs/']
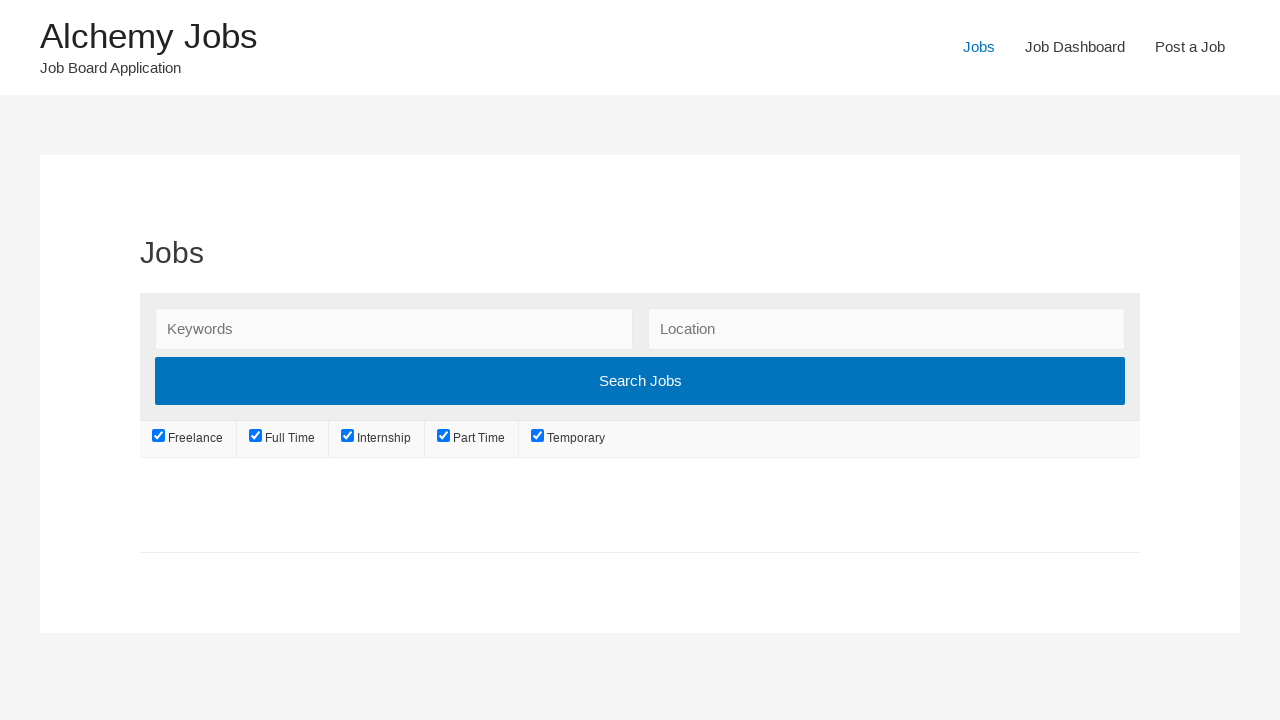

Filled search keywords with 'Software Engineer' on #search_keywords
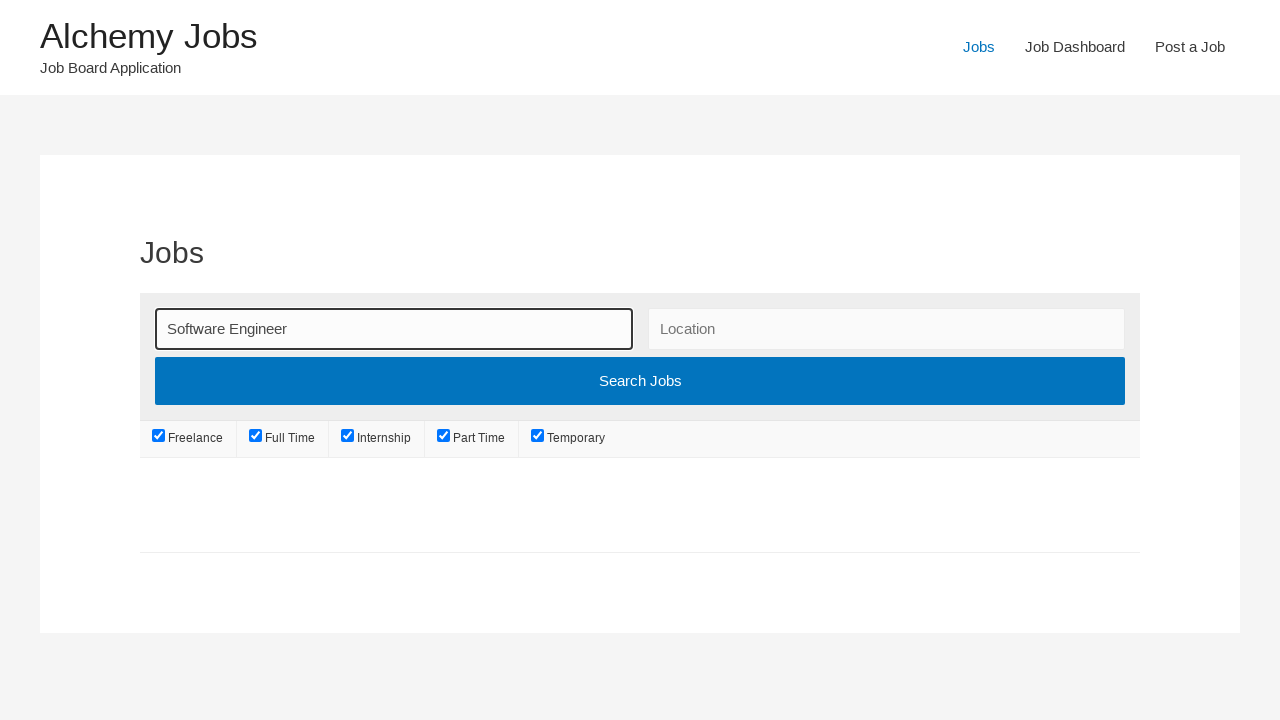

Unchecked freelance job type filter at (159, 436) on #job_type_freelance
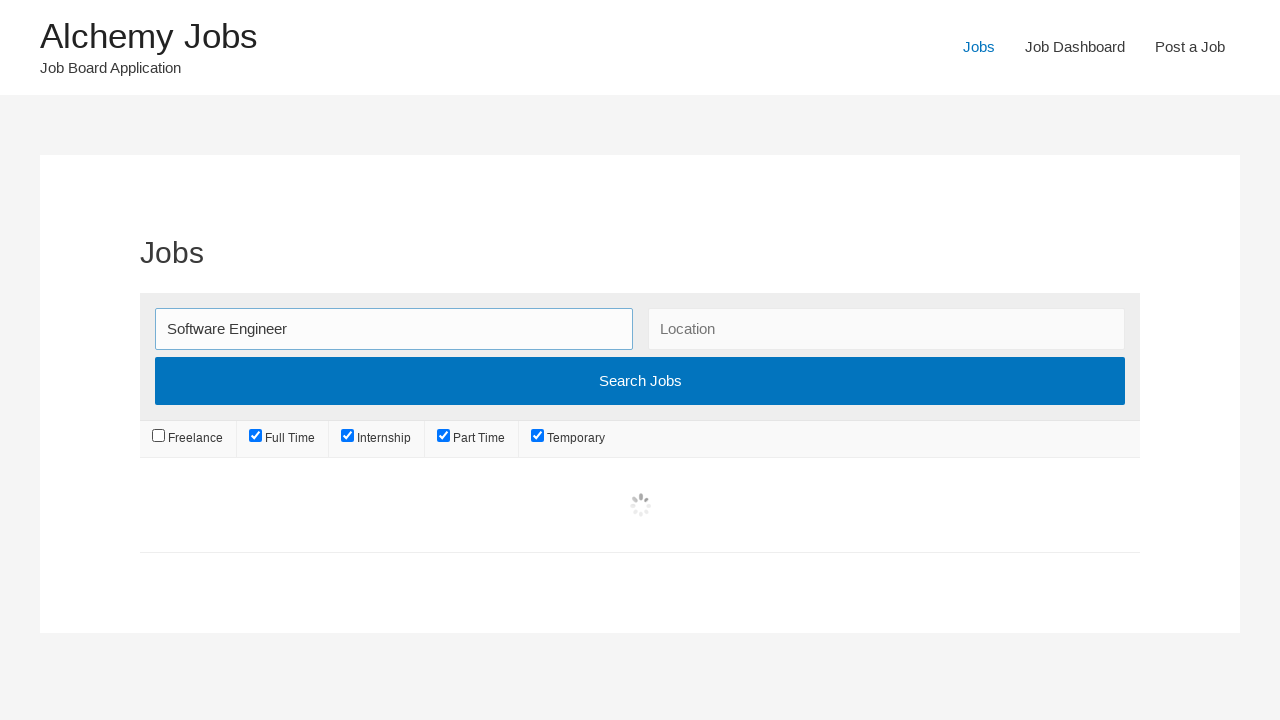

Unchecked internship job type filter at (348, 436) on #job_type_internship
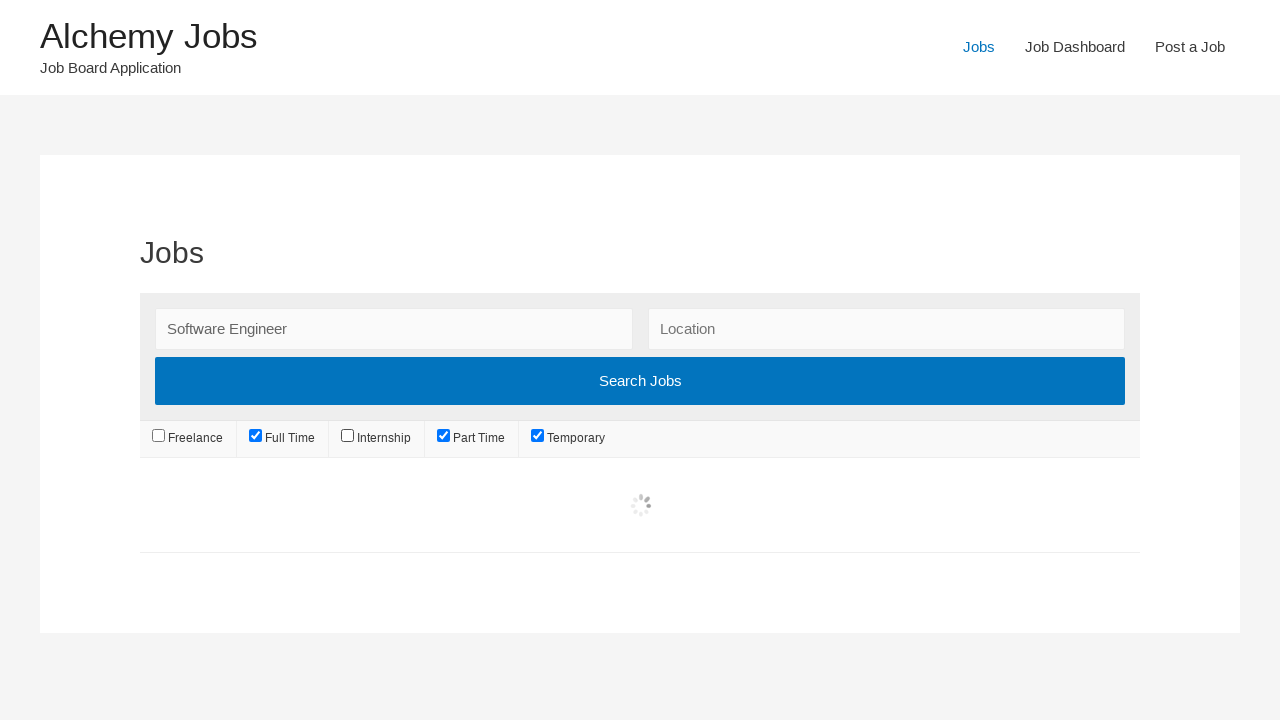

Unchecked part-time job type filter at (444, 436) on #job_type_part-time
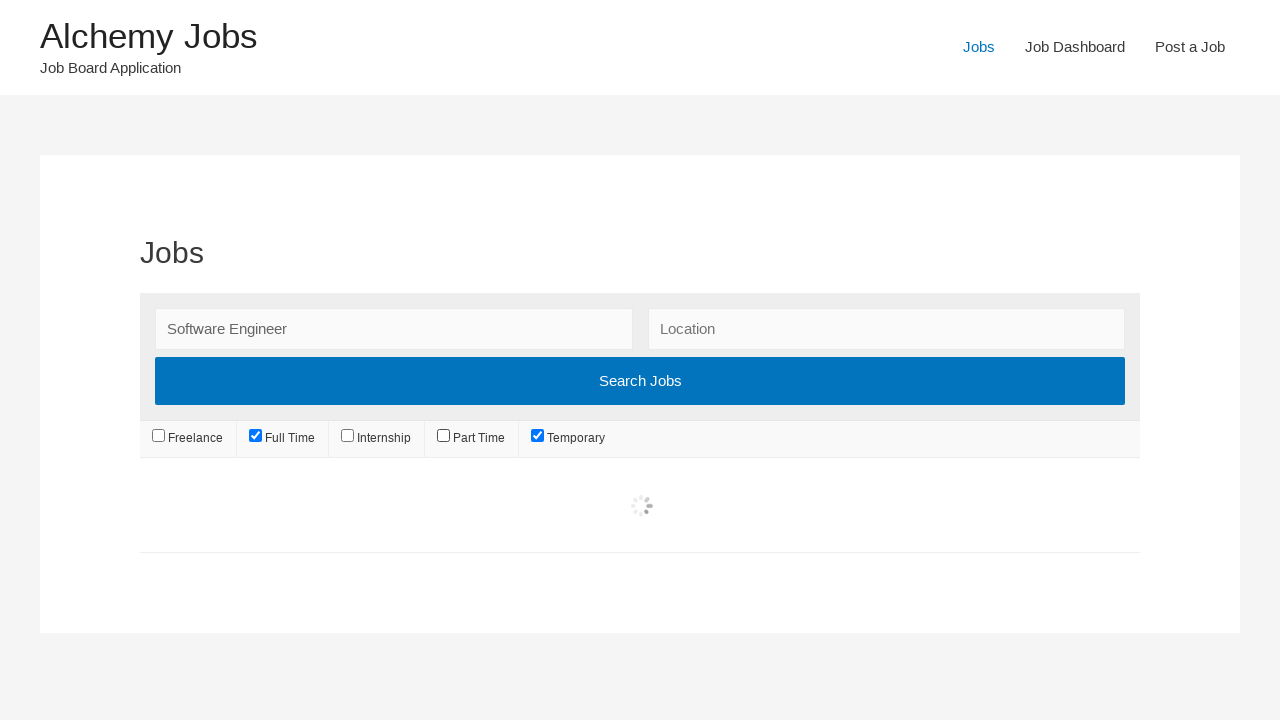

Unchecked temporary job type filter at (537, 436) on #job_type_temporary
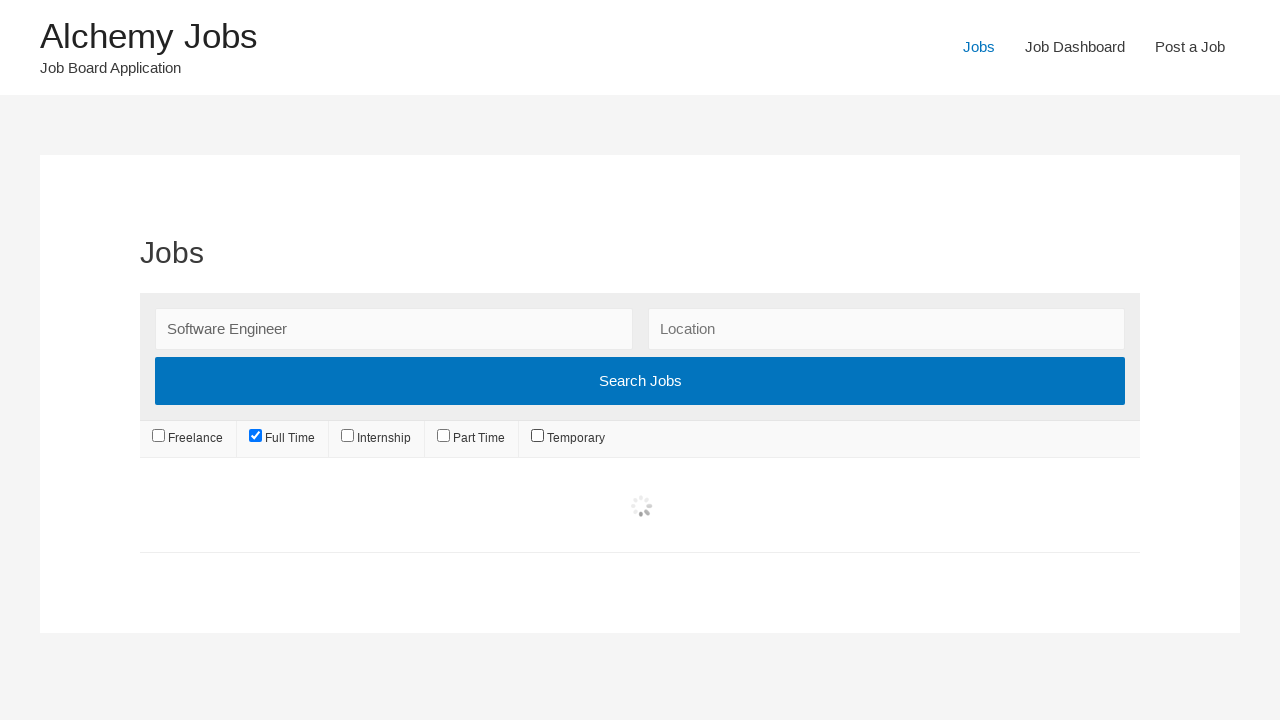

Clicked Search Jobs button to submit filters at (640, 381) on input[value='Search Jobs']
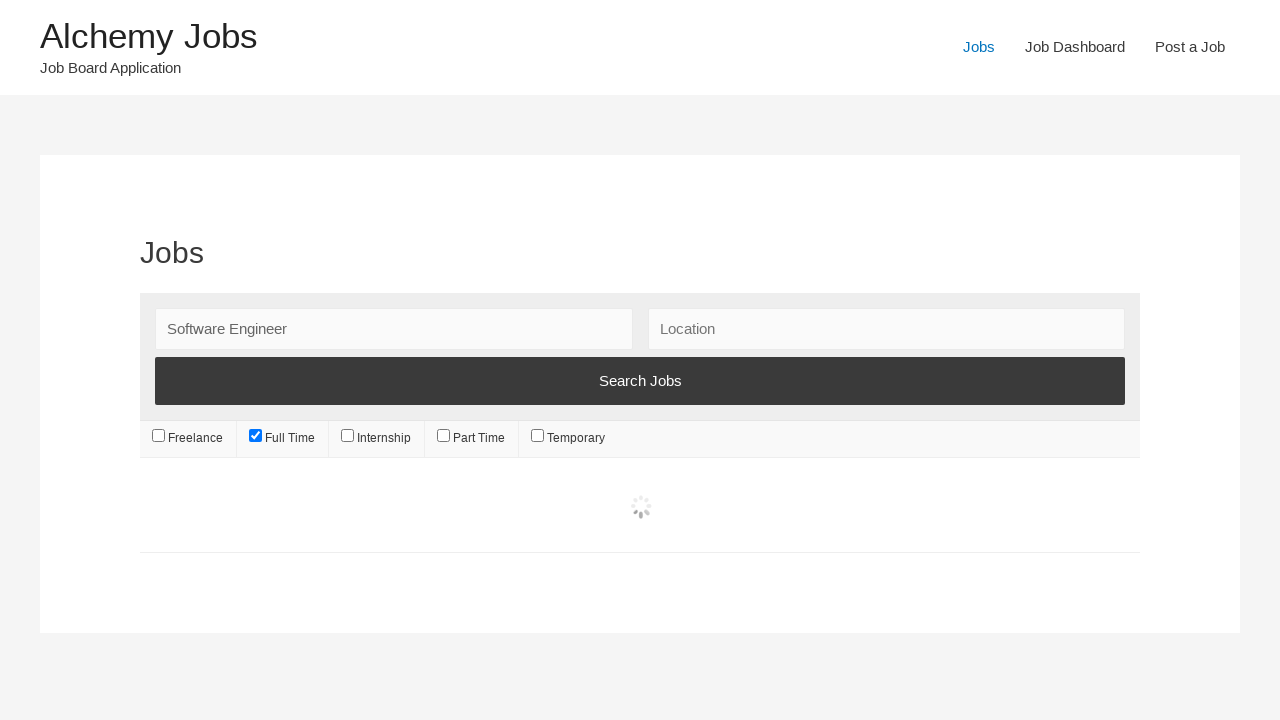

Job search results loaded
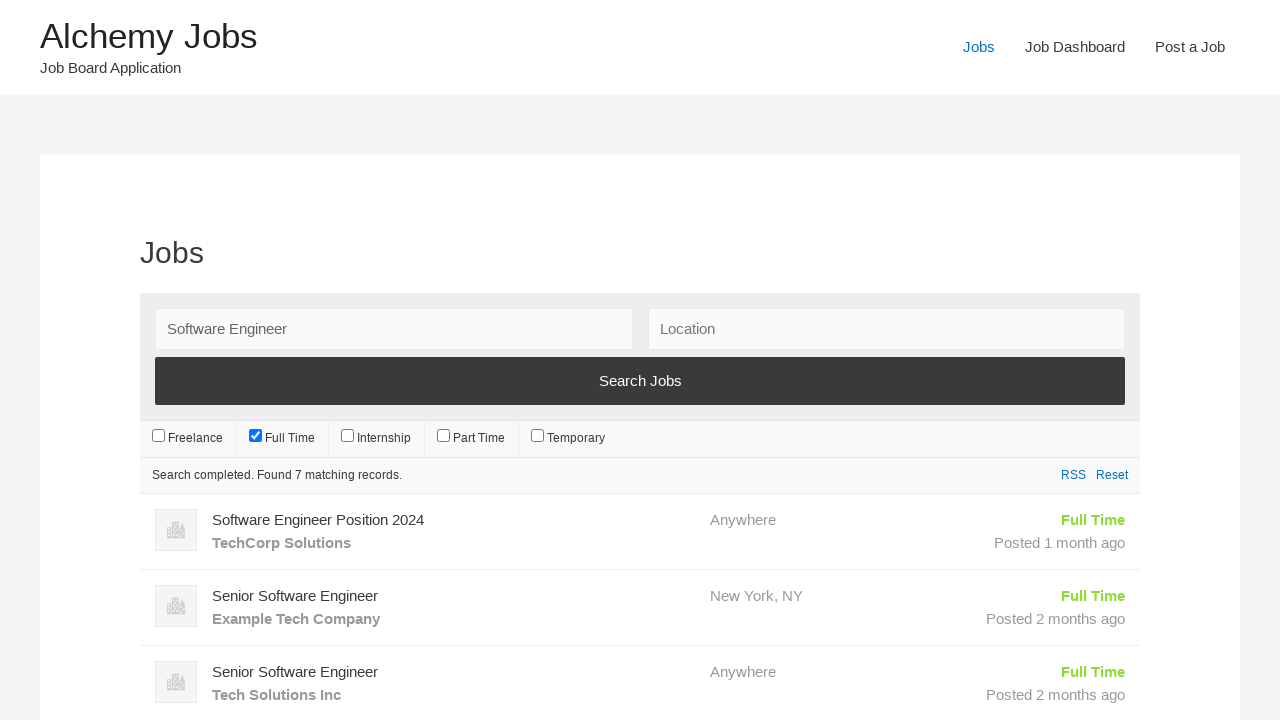

Clicked on first job listing at (454, 520) on h3:first-of-type
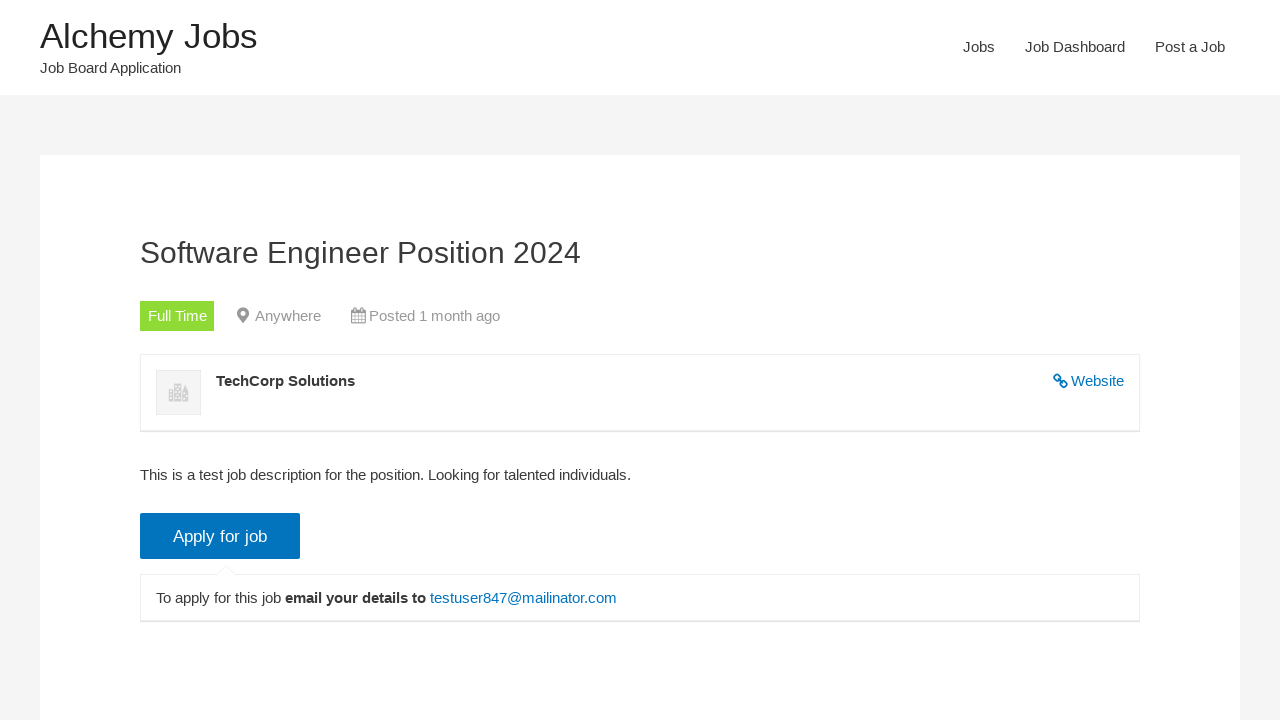

Clicked Apply for job button at (220, 536) on input[value='Apply for job']
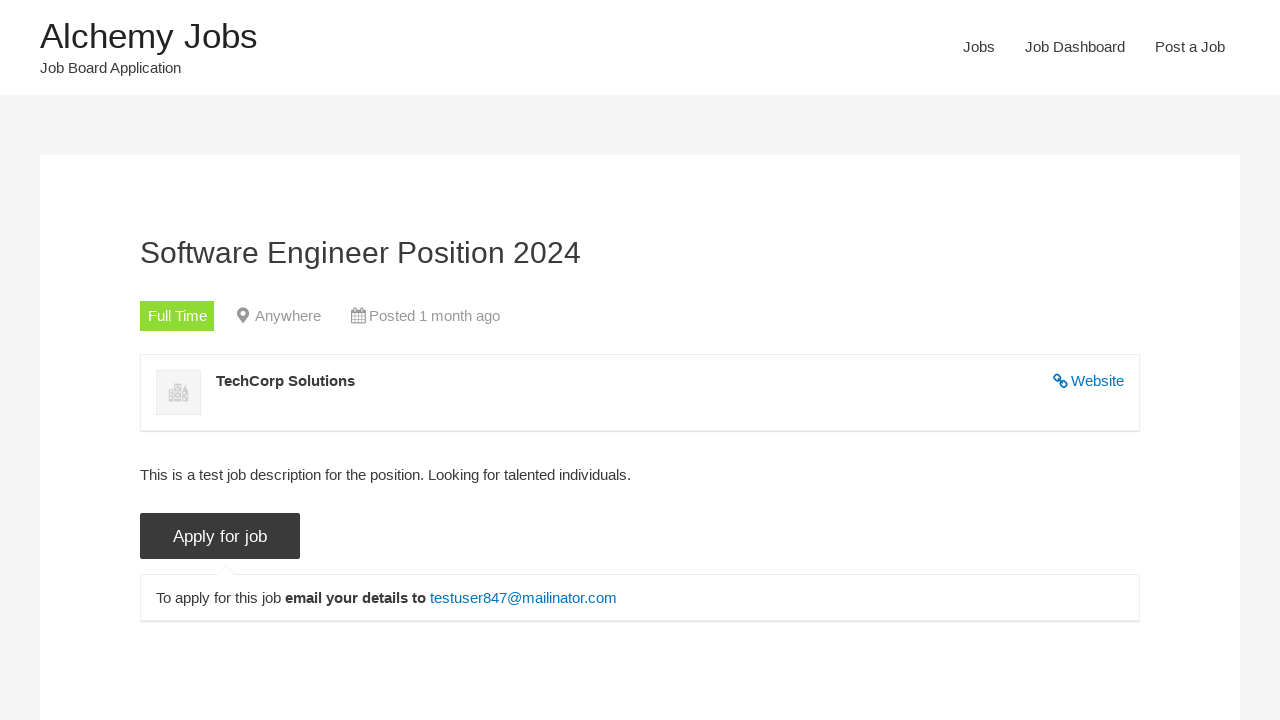

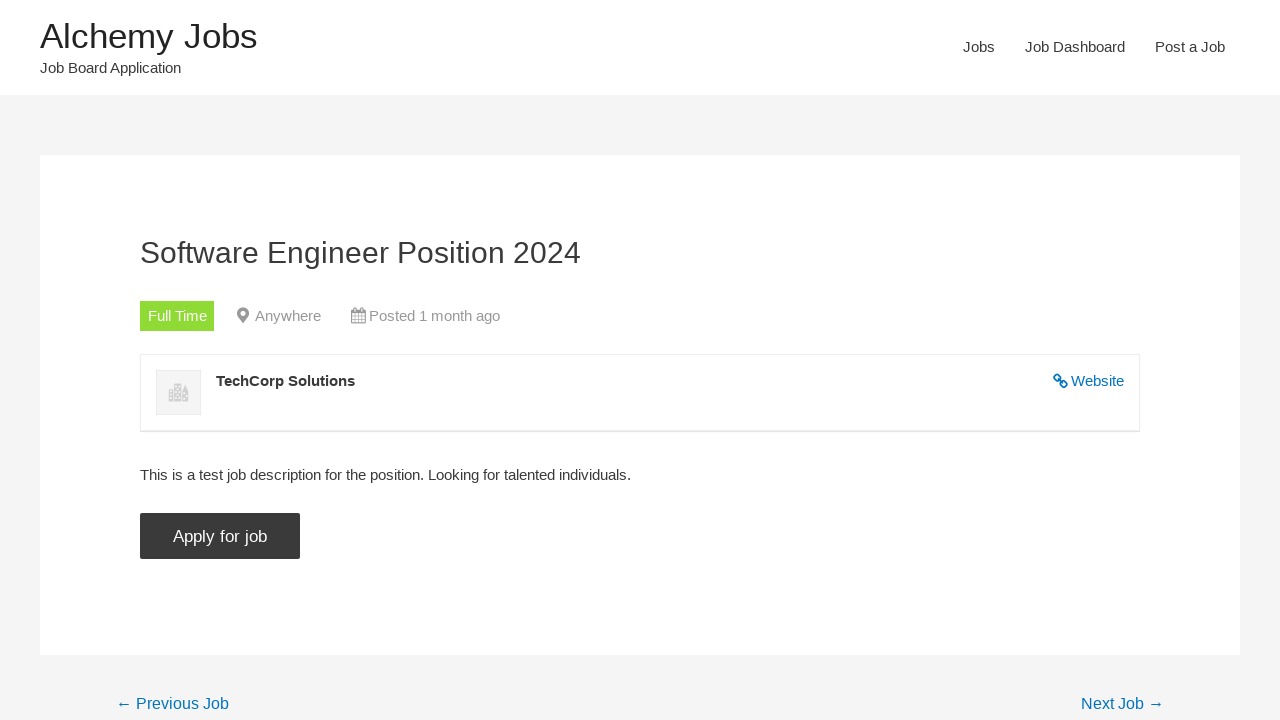